Tests checkbox and radio button interactions on a practice automation page by selecting a specific checkbox option and clicking a radio button, then verifying the selections.

Starting URL: https://rahulshettyacademy.com/AutomationPractice/

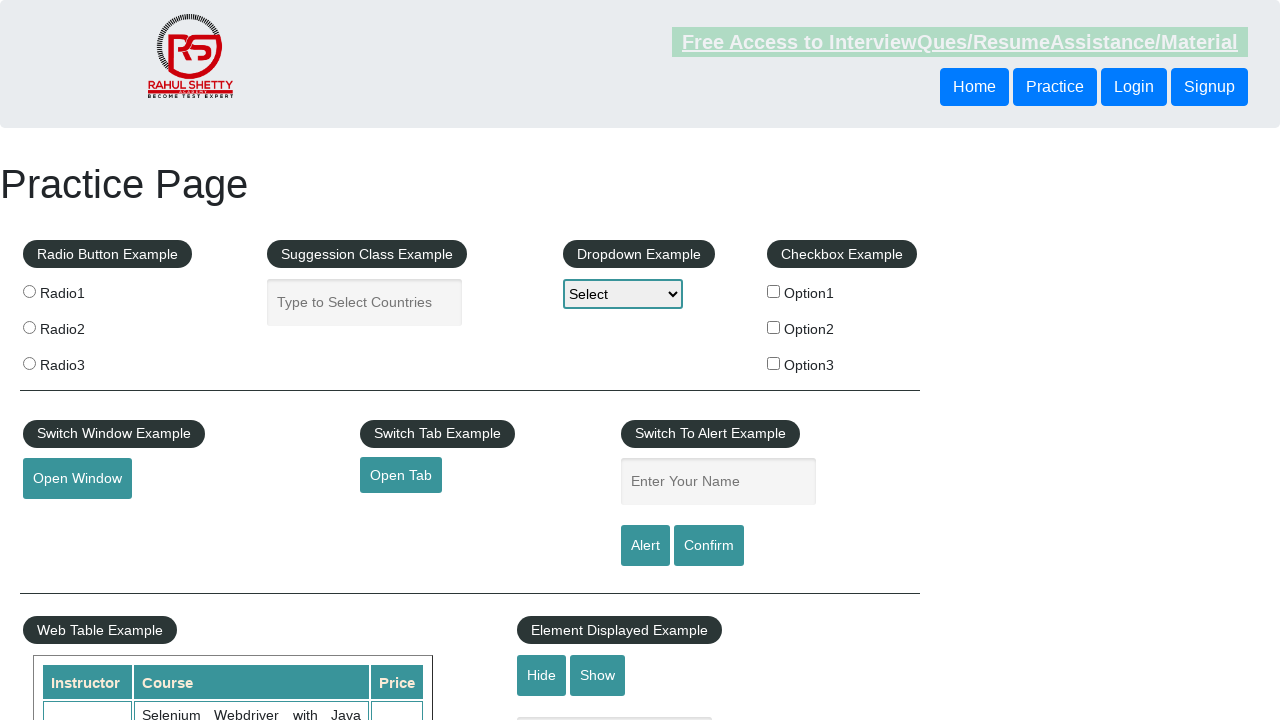

Waited for checkboxes to be present on the page
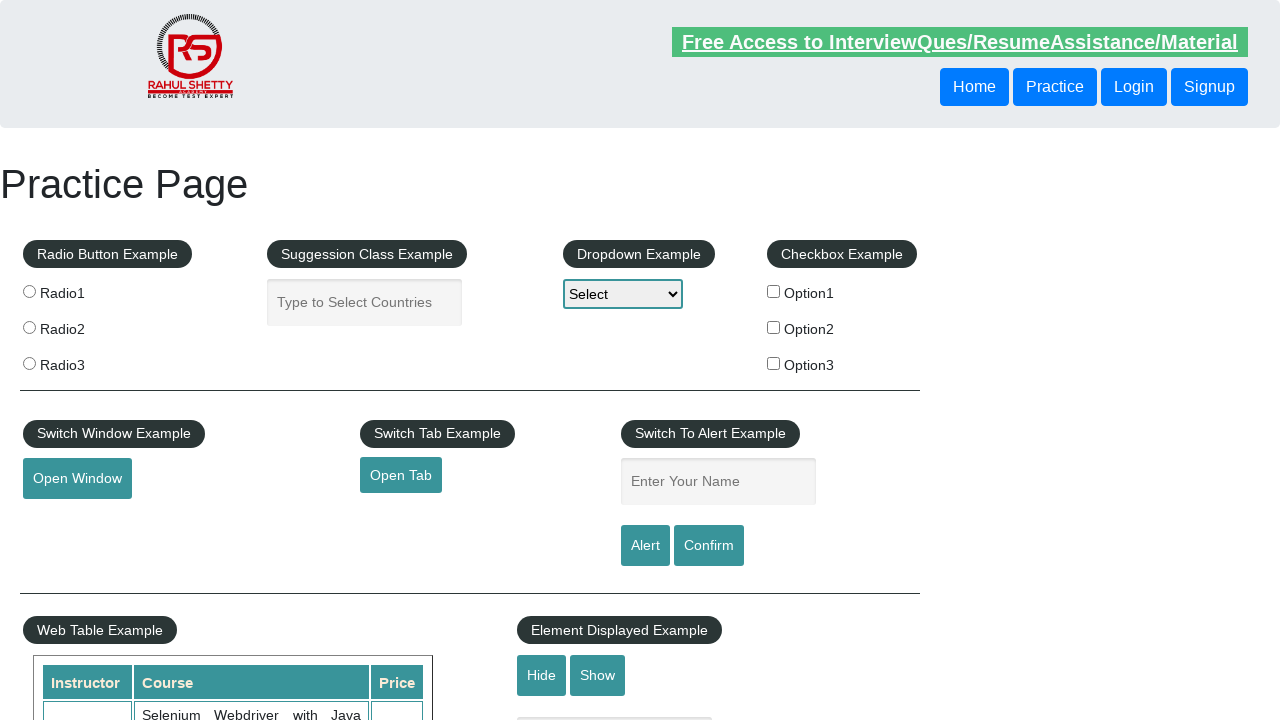

Located checkbox with value 'option2'
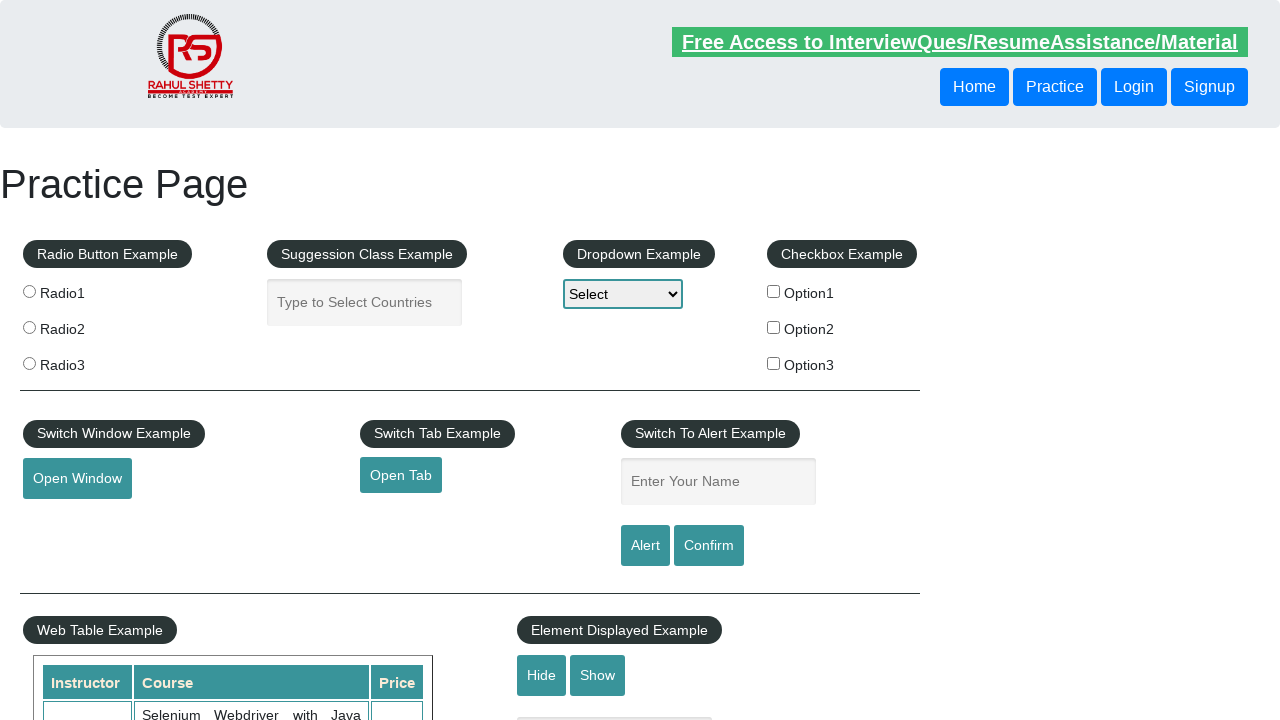

Clicked checkbox with value 'option2' at (774, 327) on input[type='checkbox'][value='option2']
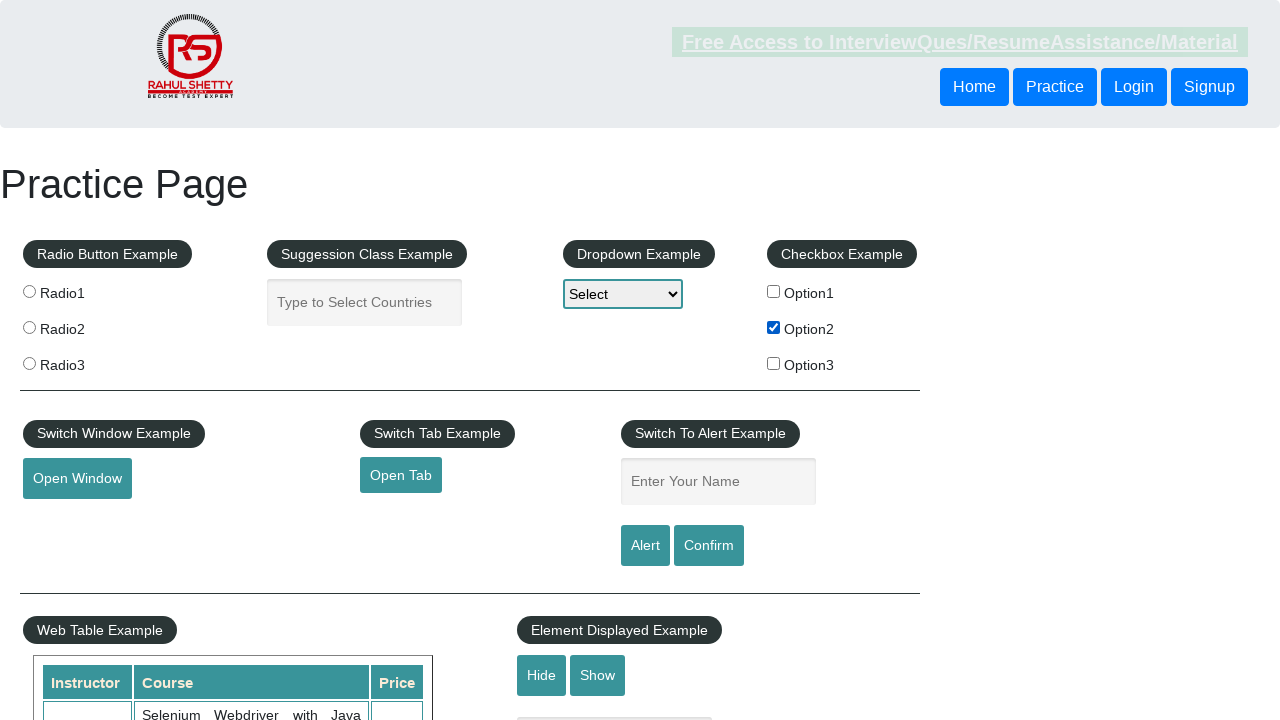

Verified checkbox 'option2' is selected
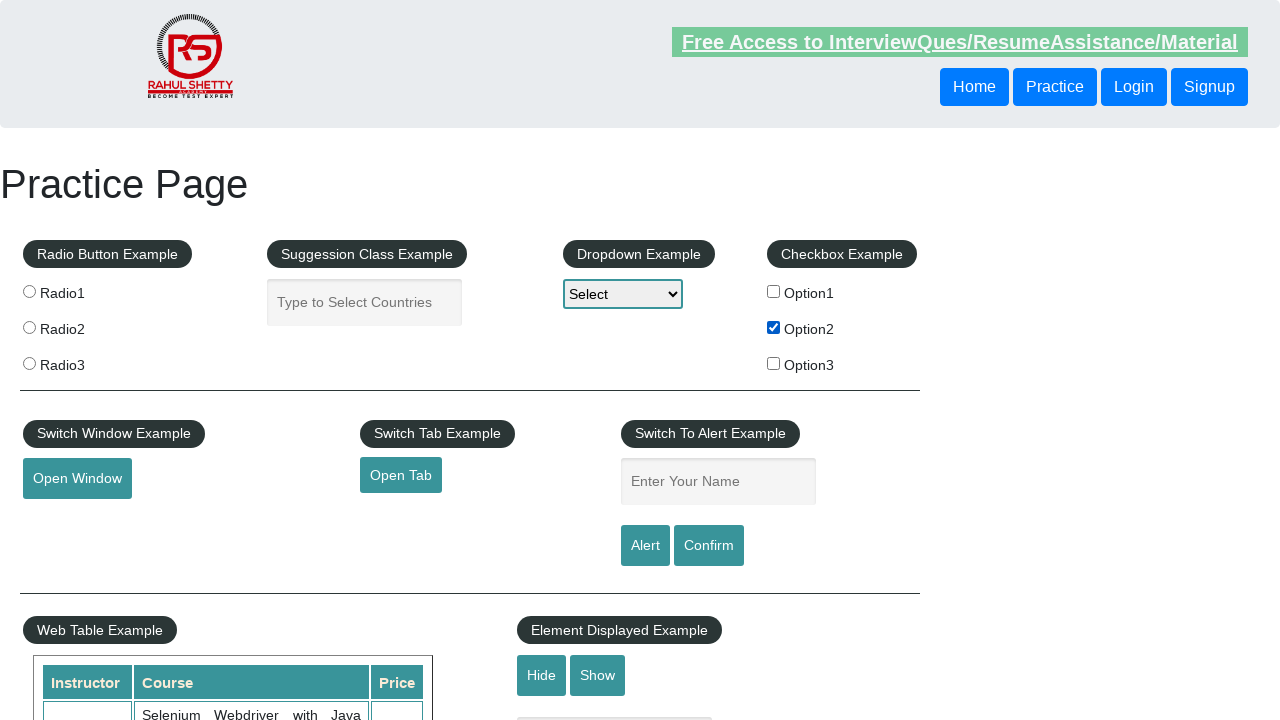

Located all radio buttons with name 'radioButton'
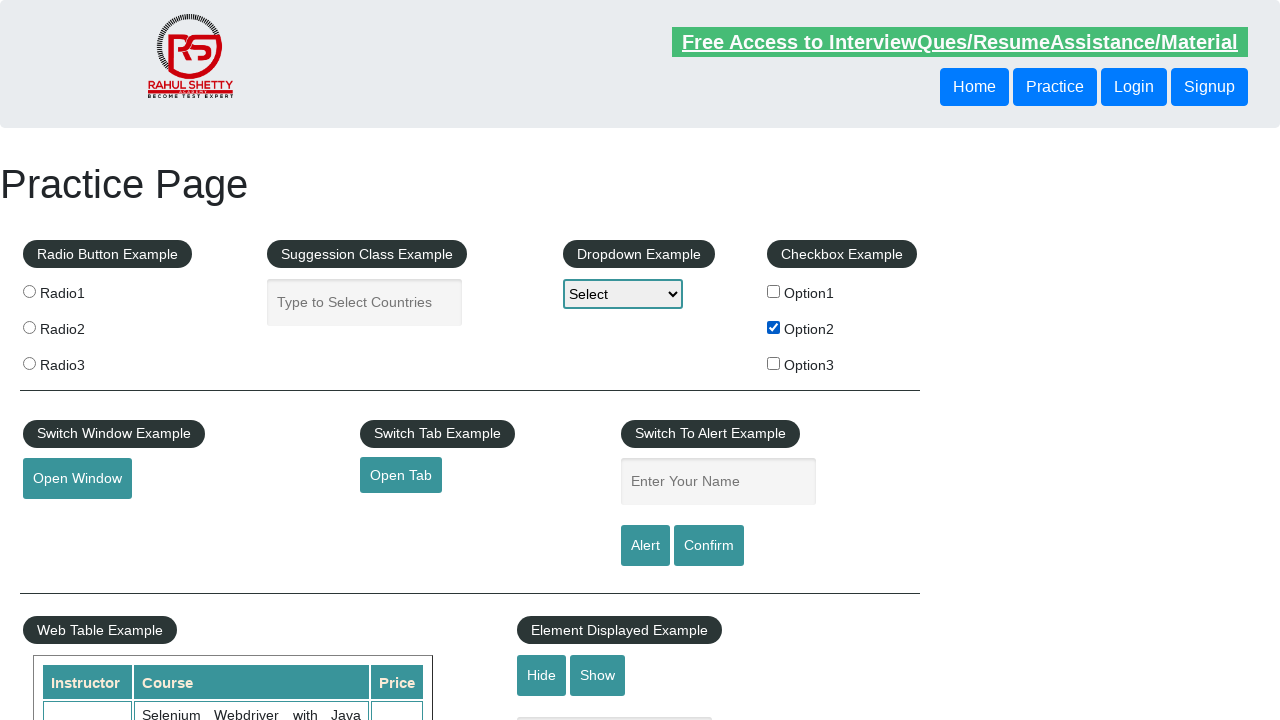

Clicked the third radio button (index 2) at (29, 363) on input[name='radioButton'] >> nth=2
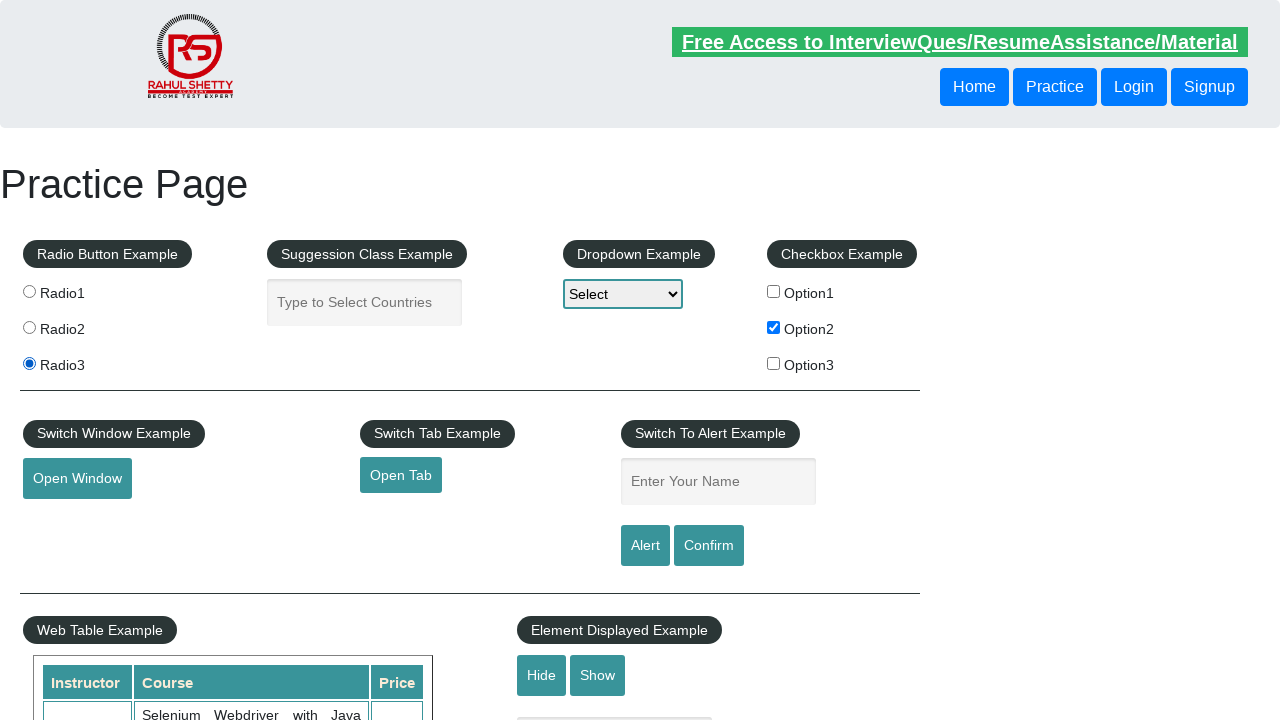

Verified the third radio button is selected
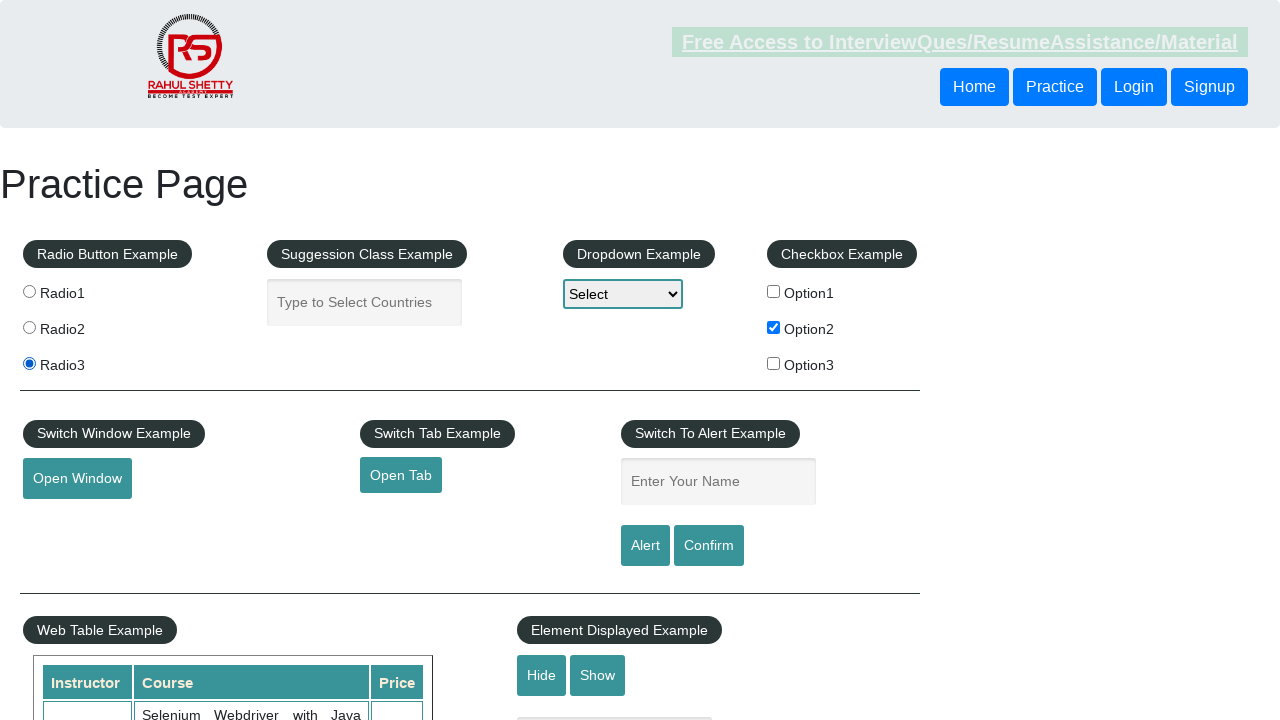

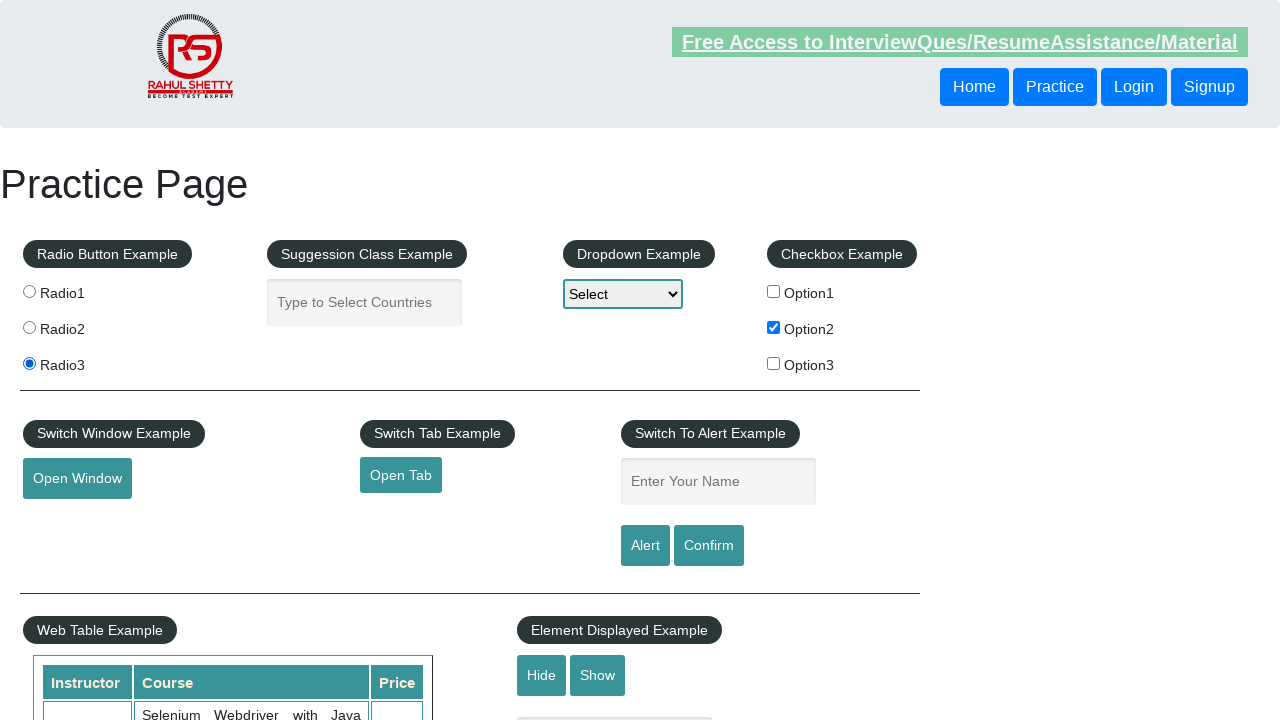